Tests window handling by clicking a button to open a new tab, switching to it, and verifying text content in the new window

Starting URL: https://demoqa.com/browser-windows

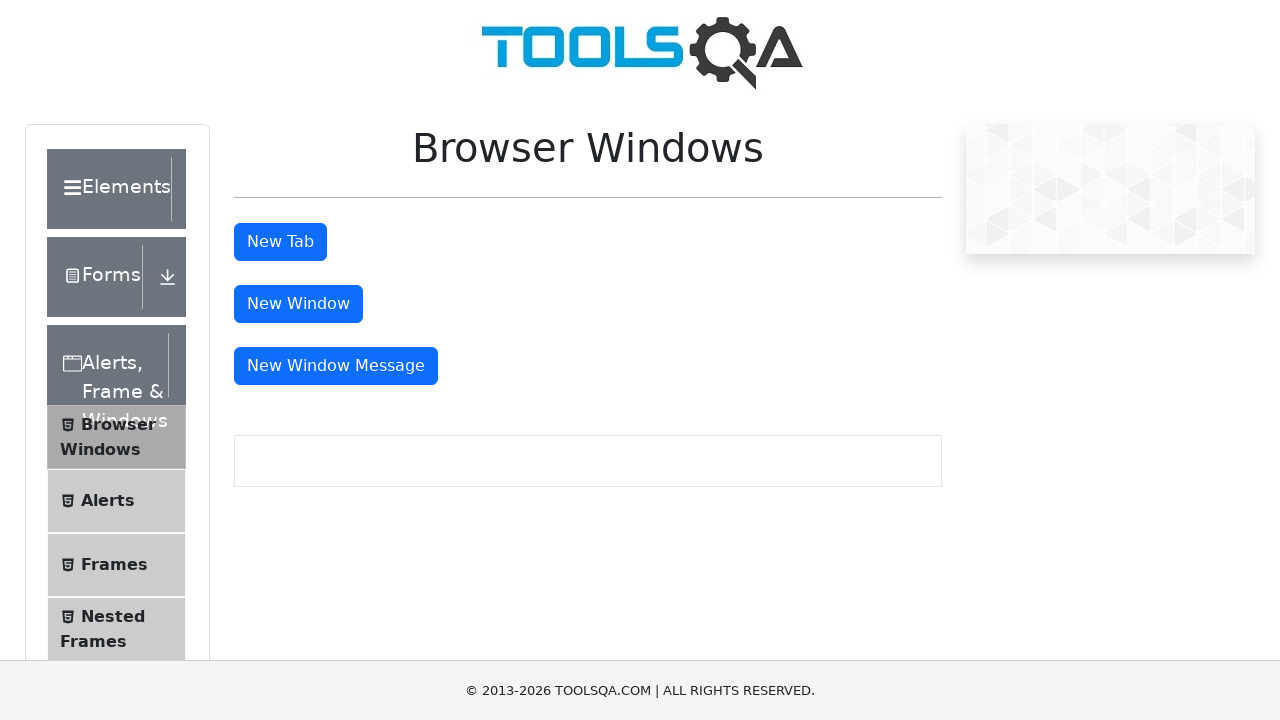

Clicked button to open new tab at (280, 242) on #tabButton
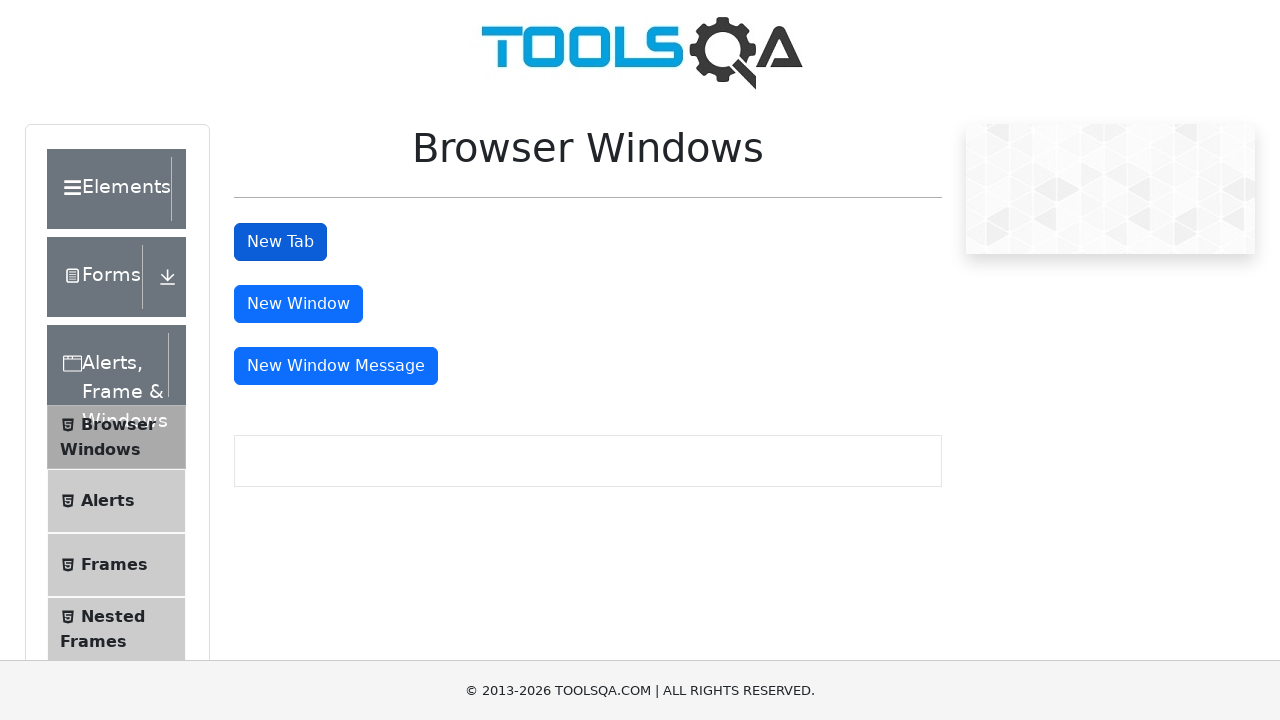

New tab opened and captured
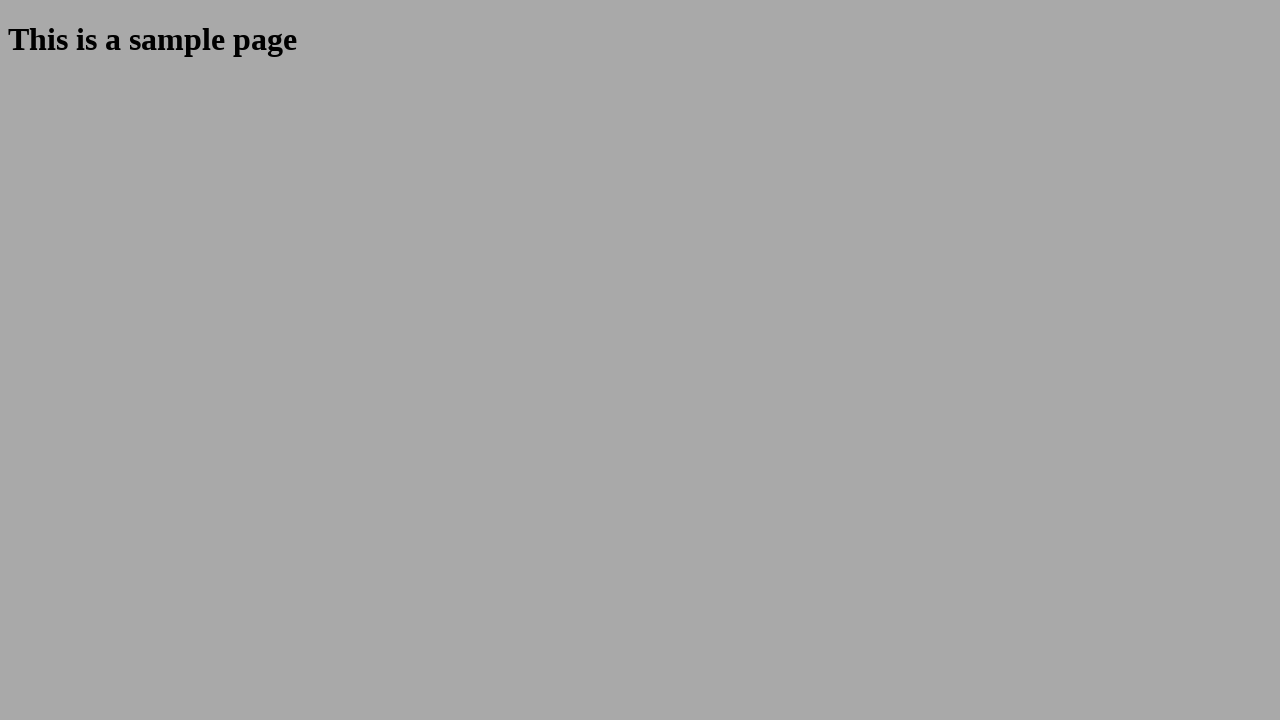

New tab page load state completed
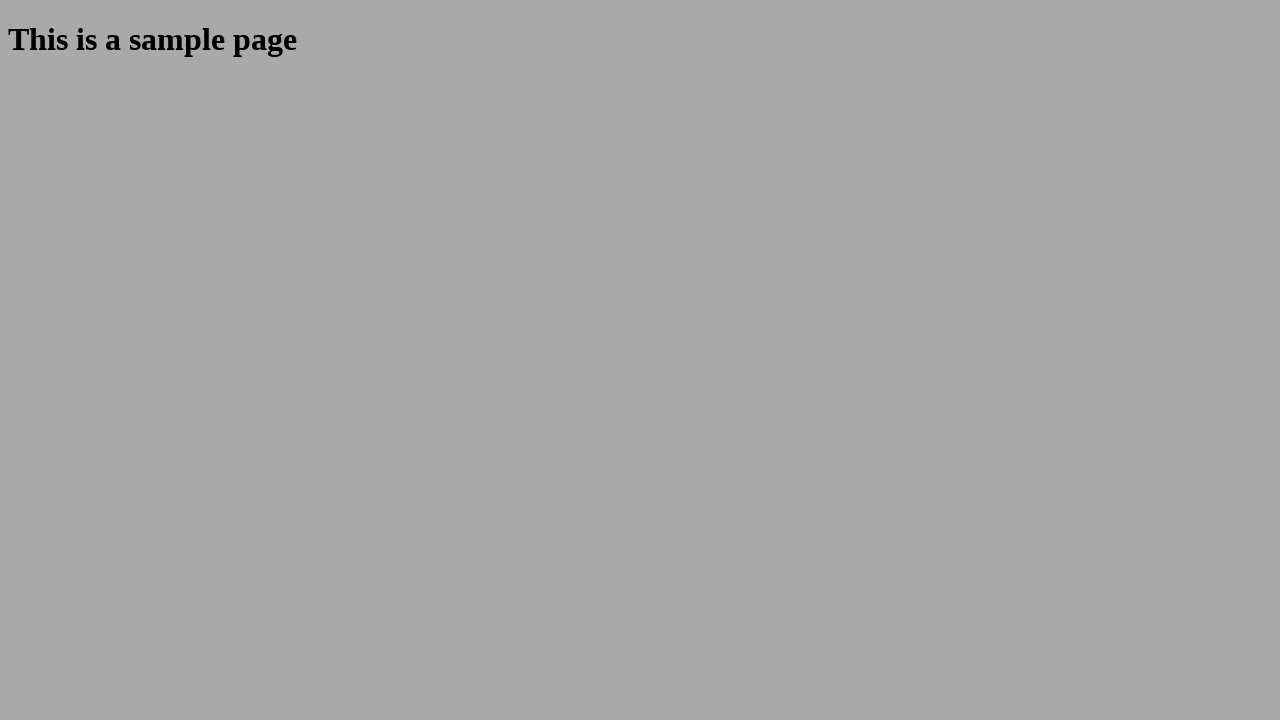

Retrieved heading text from new tab: This is a sample page
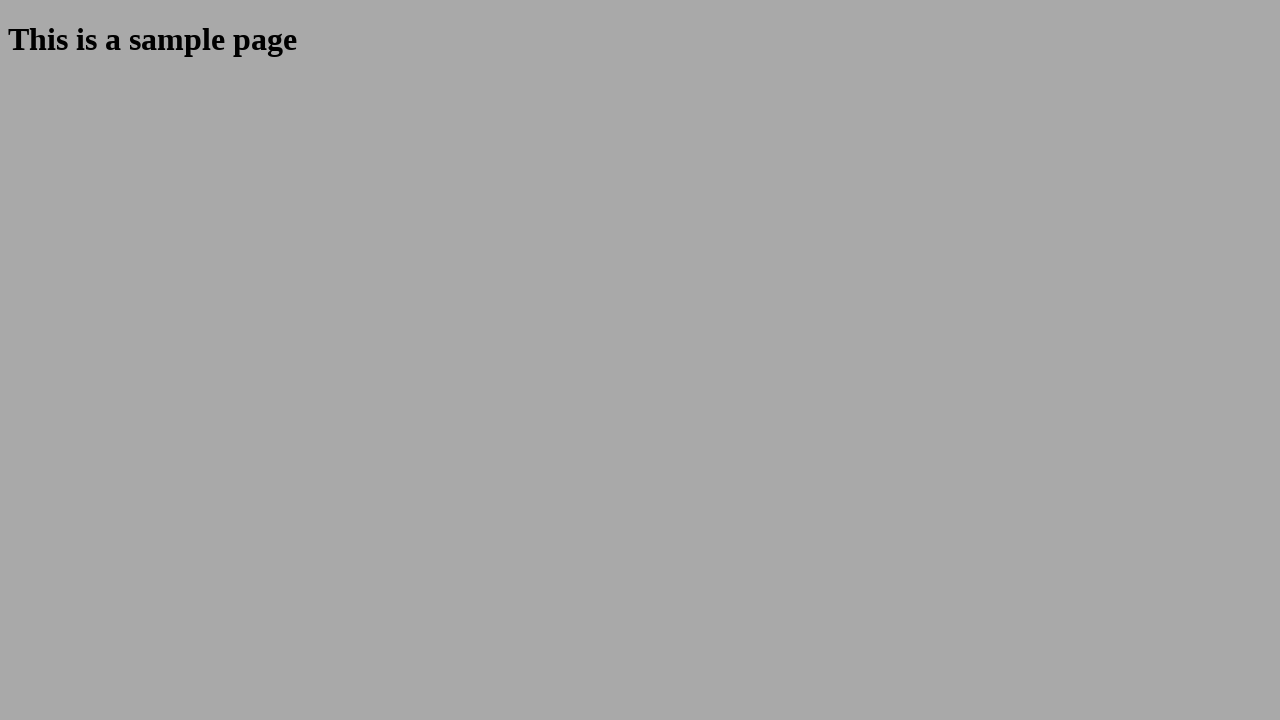

Printed child window text to console
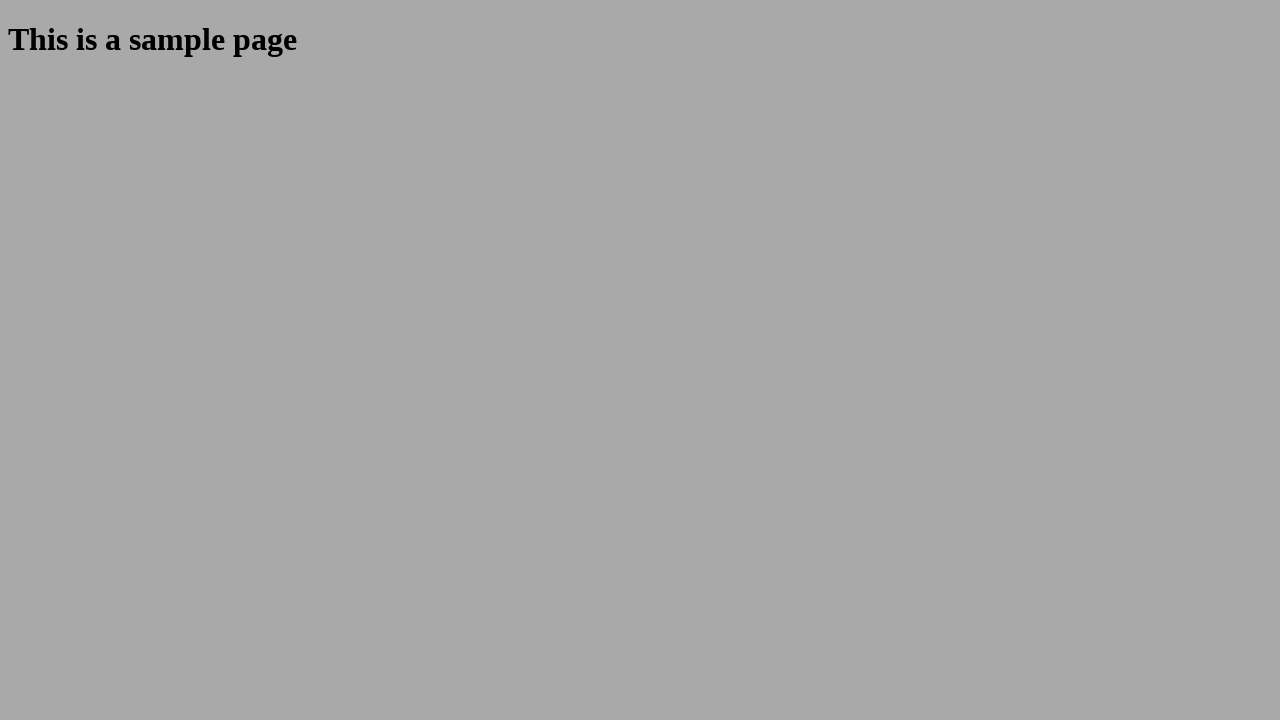

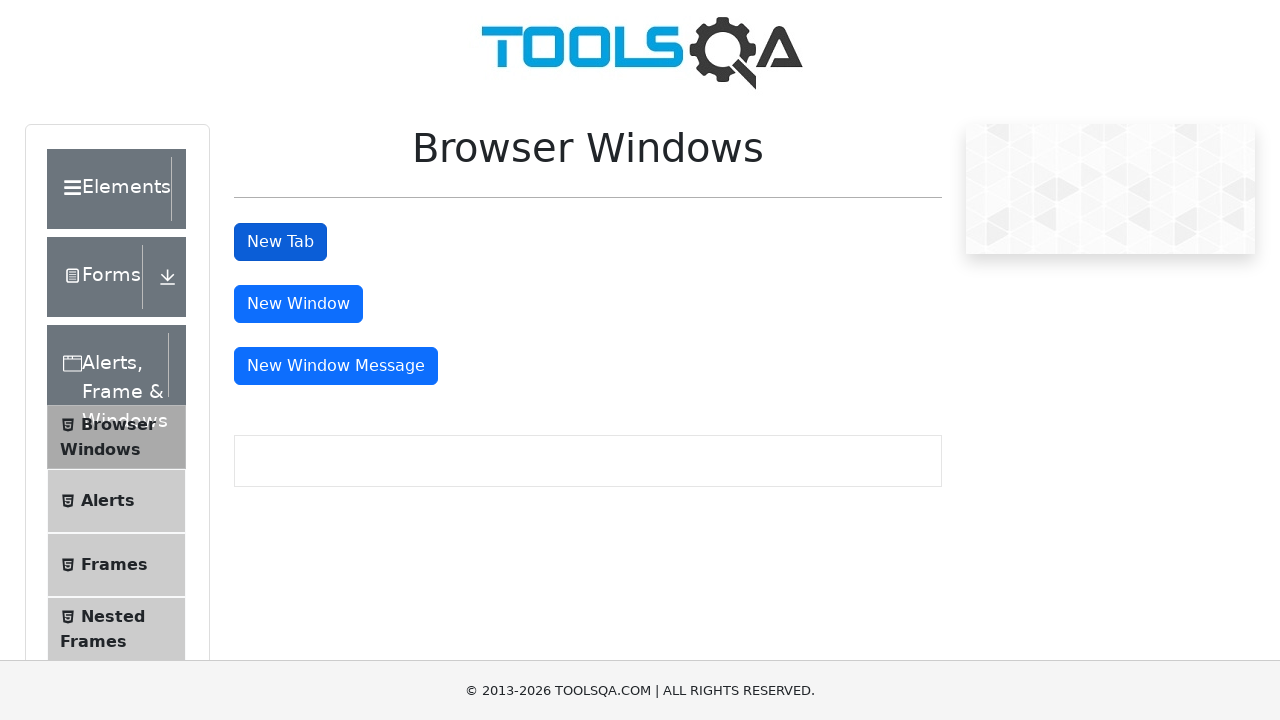